Tests iframe handling by locating an iframe element and clicking a link inside it on a frames practice page.

Starting URL: https://www.hyrtutorials.com/p/frames-practice.html

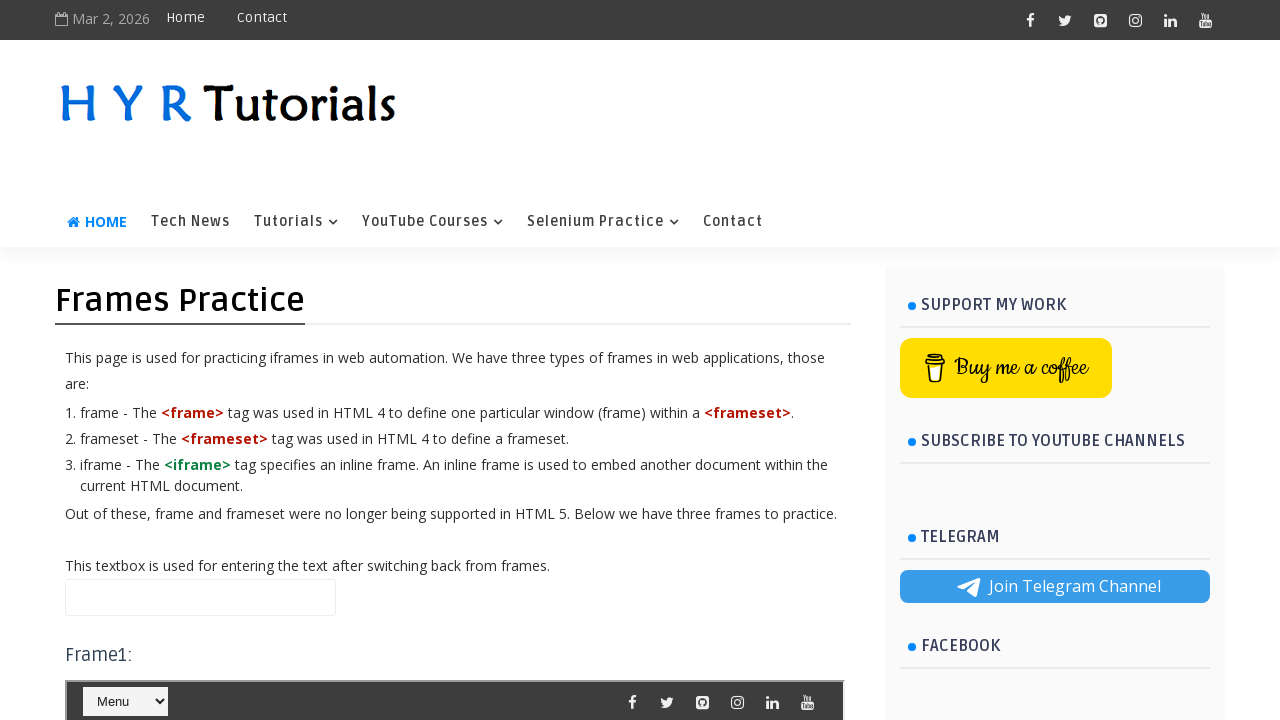

Located iframe element with id 'frm1'
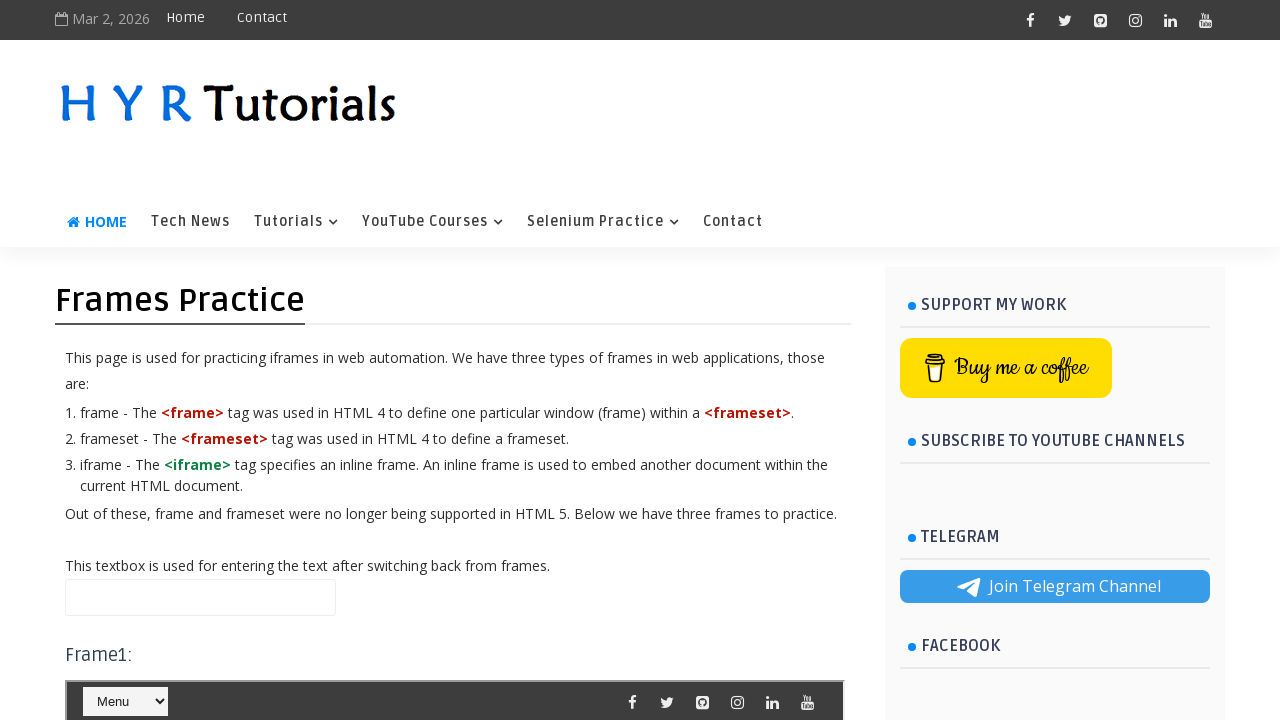

Clicked hub-home link inside iframe at (125, 361) on xpath=//iframe[@id='frm1'] >> internal:control=enter-frame >> li[class='hub-home
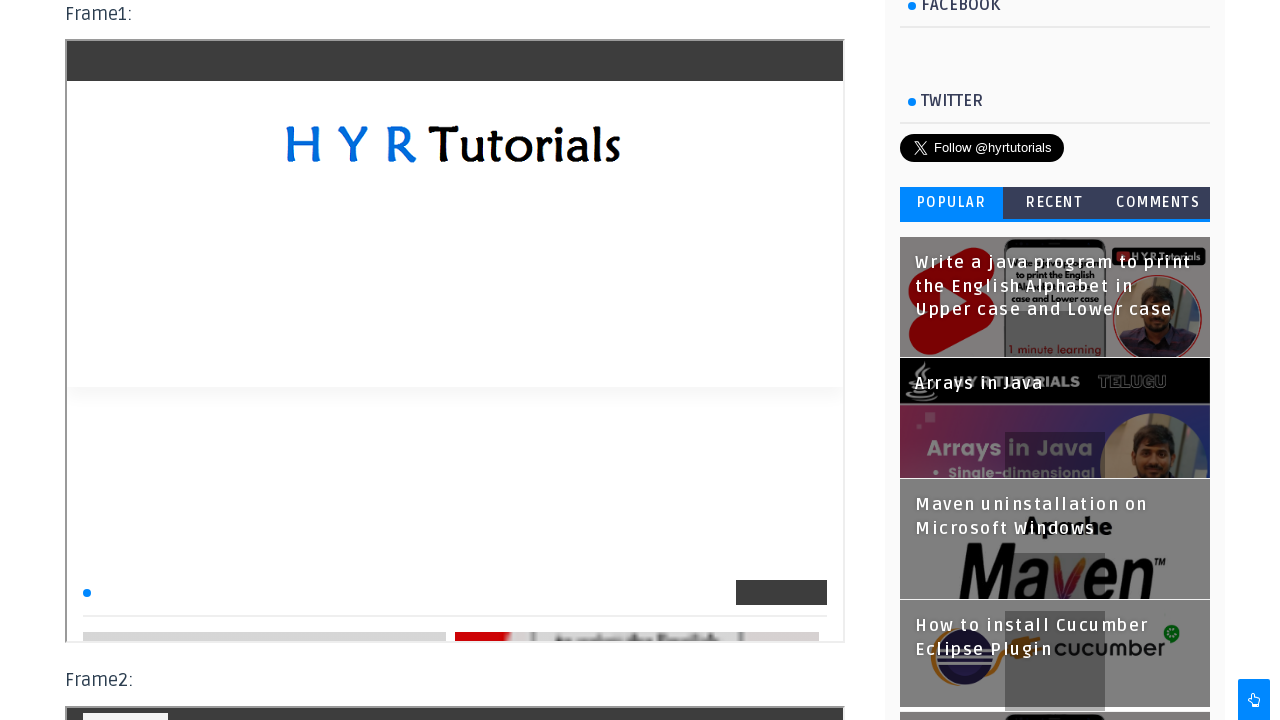

Waited 1000ms for navigation or content change to complete
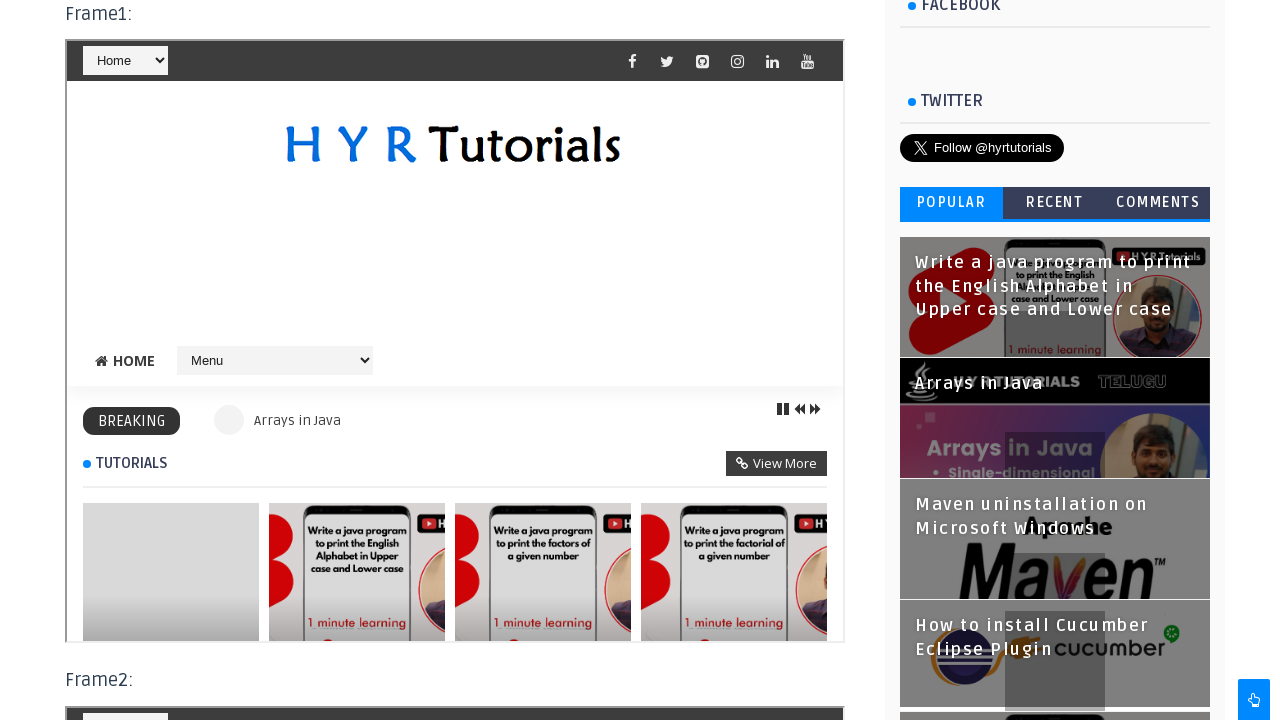

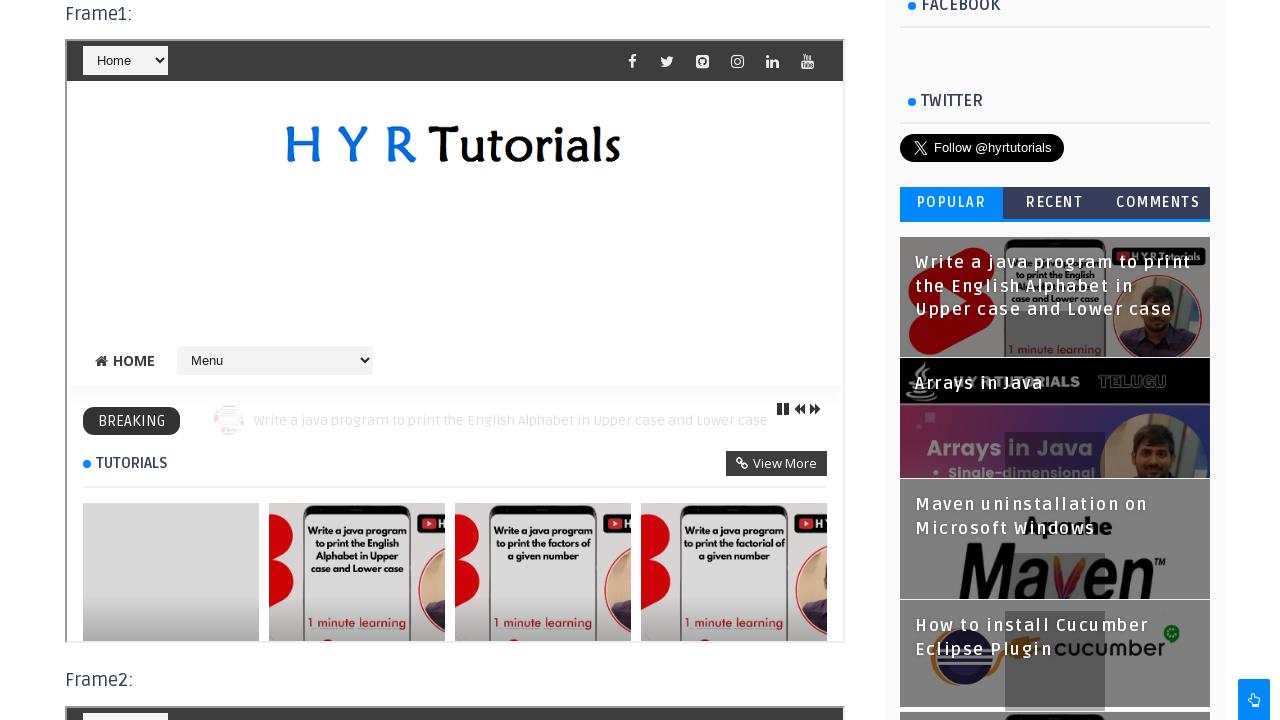